Navigates to Broken Images page and checks for images with naturalWidth of 0 to detect broken images

Starting URL: https://the-internet.herokuapp.com

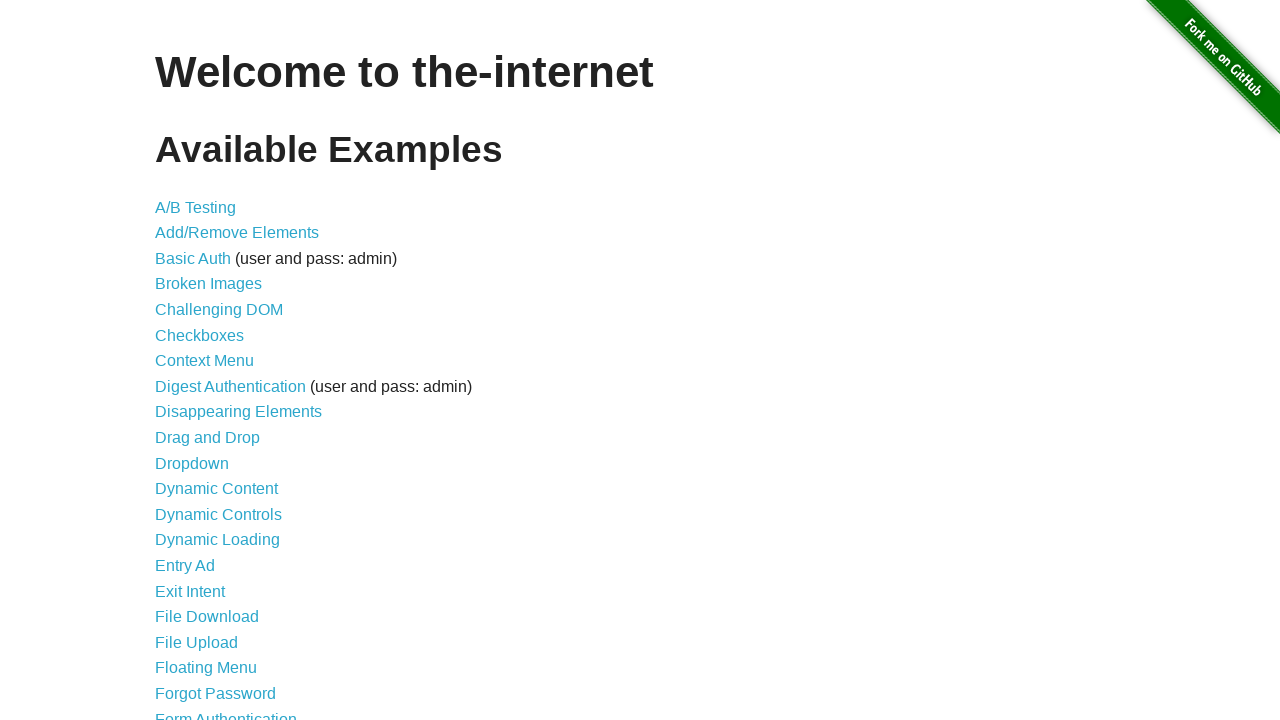

Clicked on Broken Images link at (208, 284) on a:has-text('Broken Images')
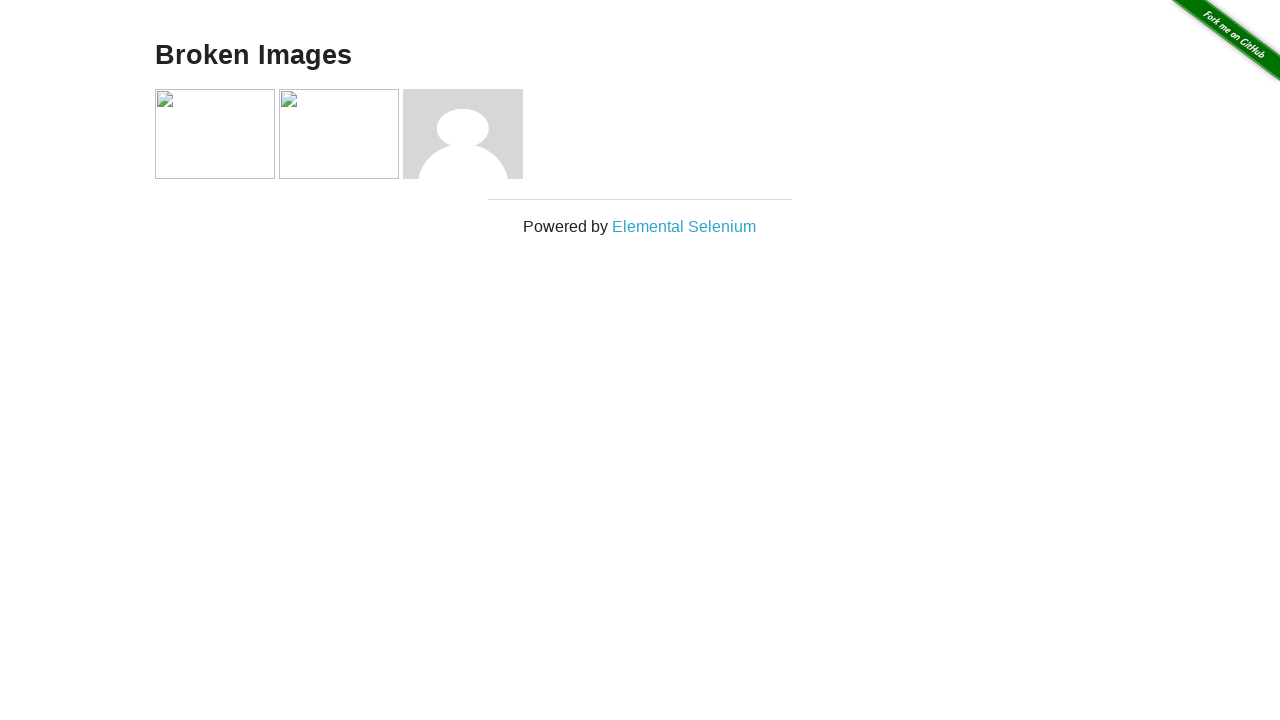

Images loaded on Broken Images page
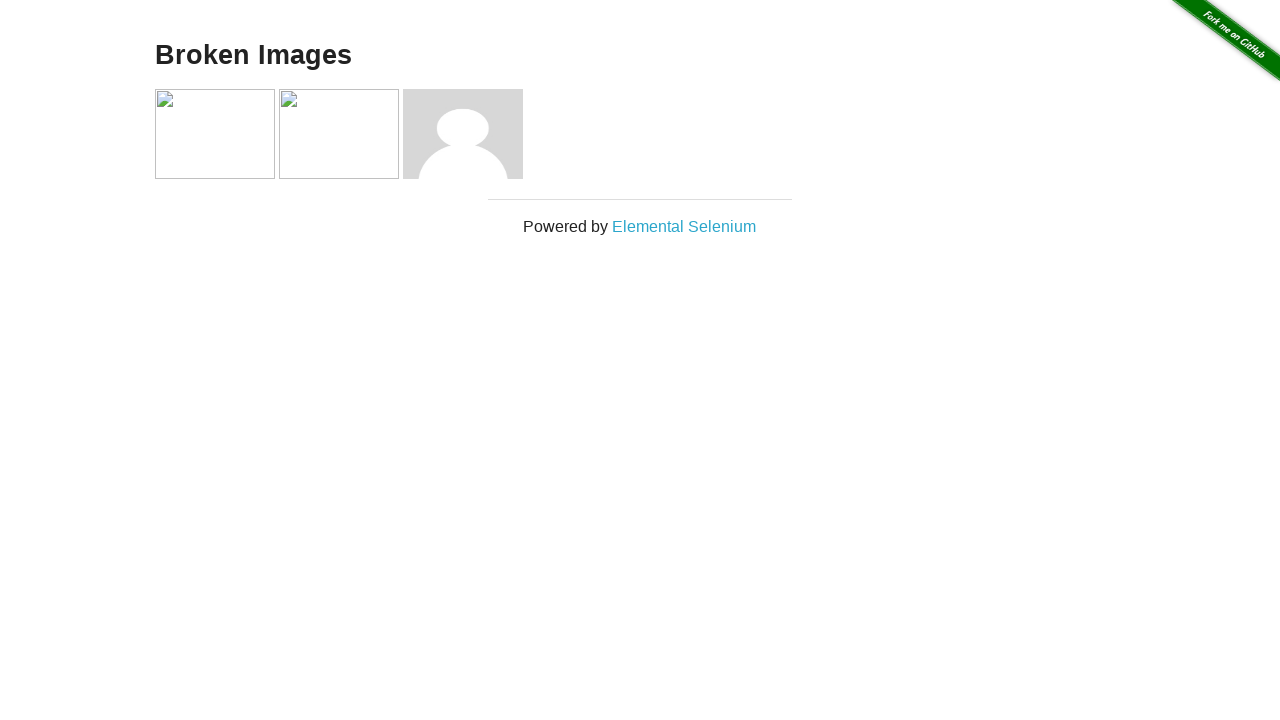

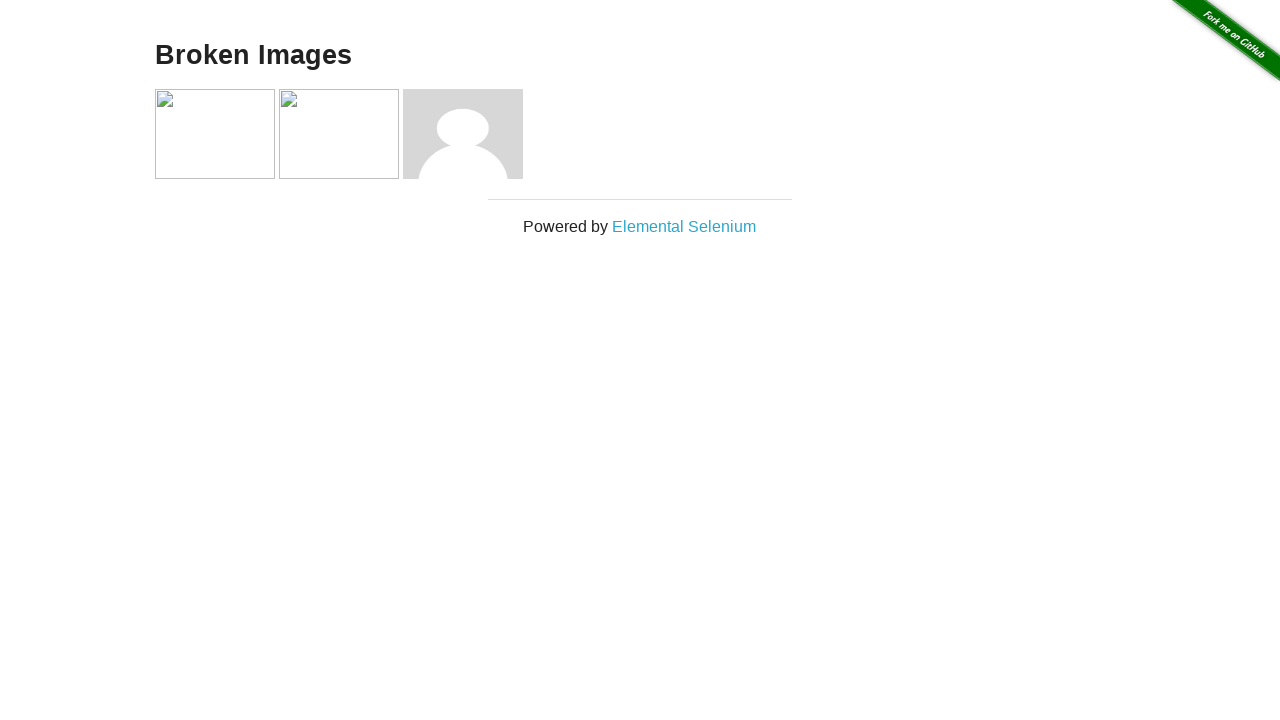